Tests a Todo List application by adding multiple tasks, marking all as complete using the toggle button, navigating between "Completed" and "All" views, and then unmarking all tasks to verify they return to incomplete state.

Starting URL: https://todolist.james.am/#/

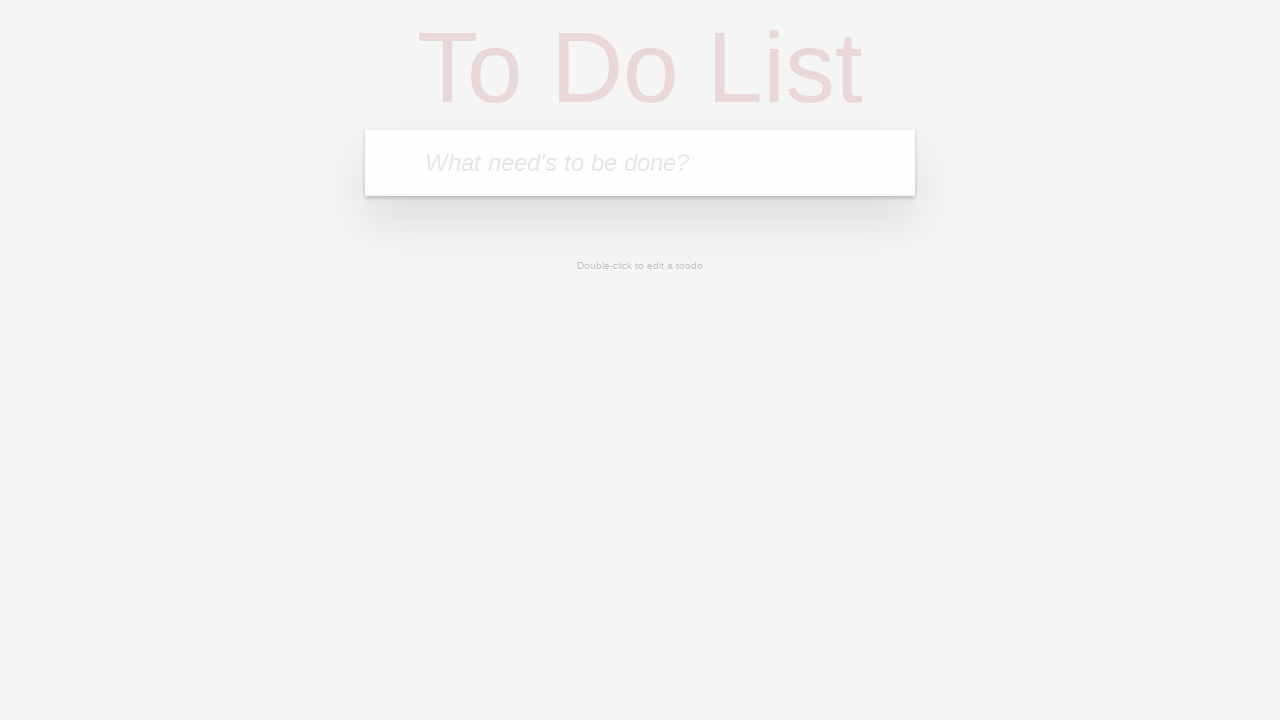

Page loaded and DOM content ready
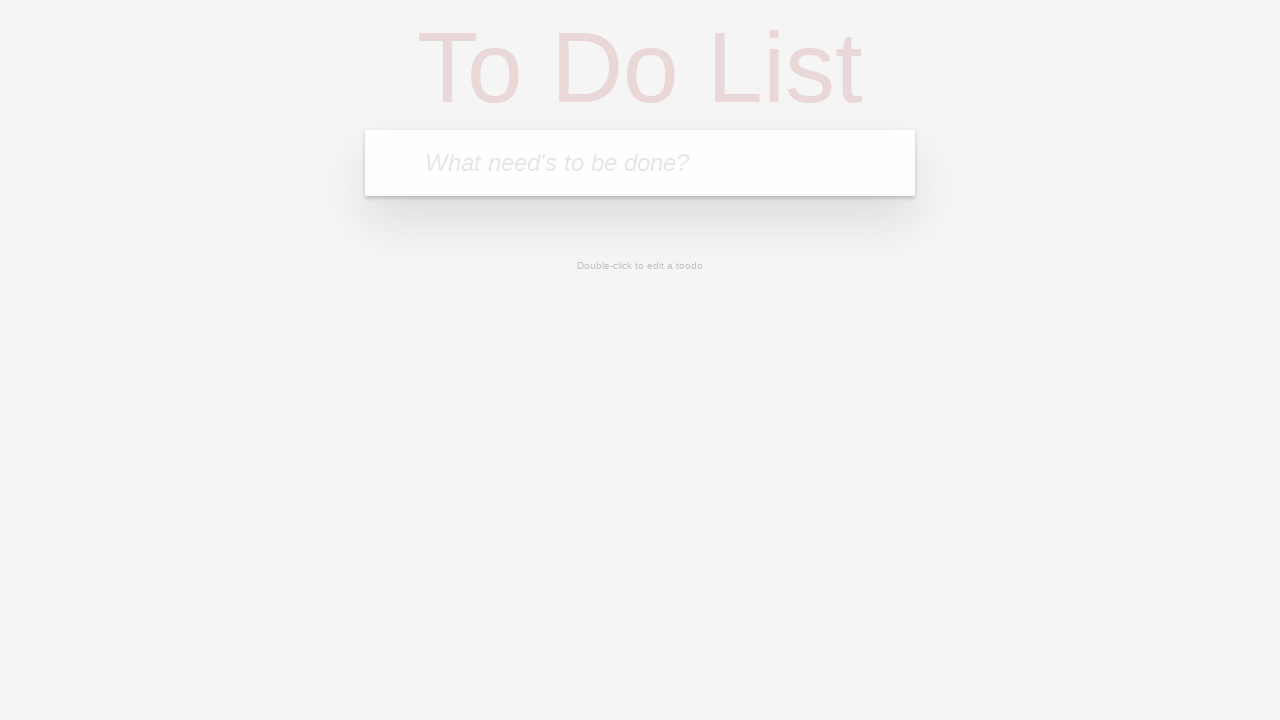

Input element for new todo is visible
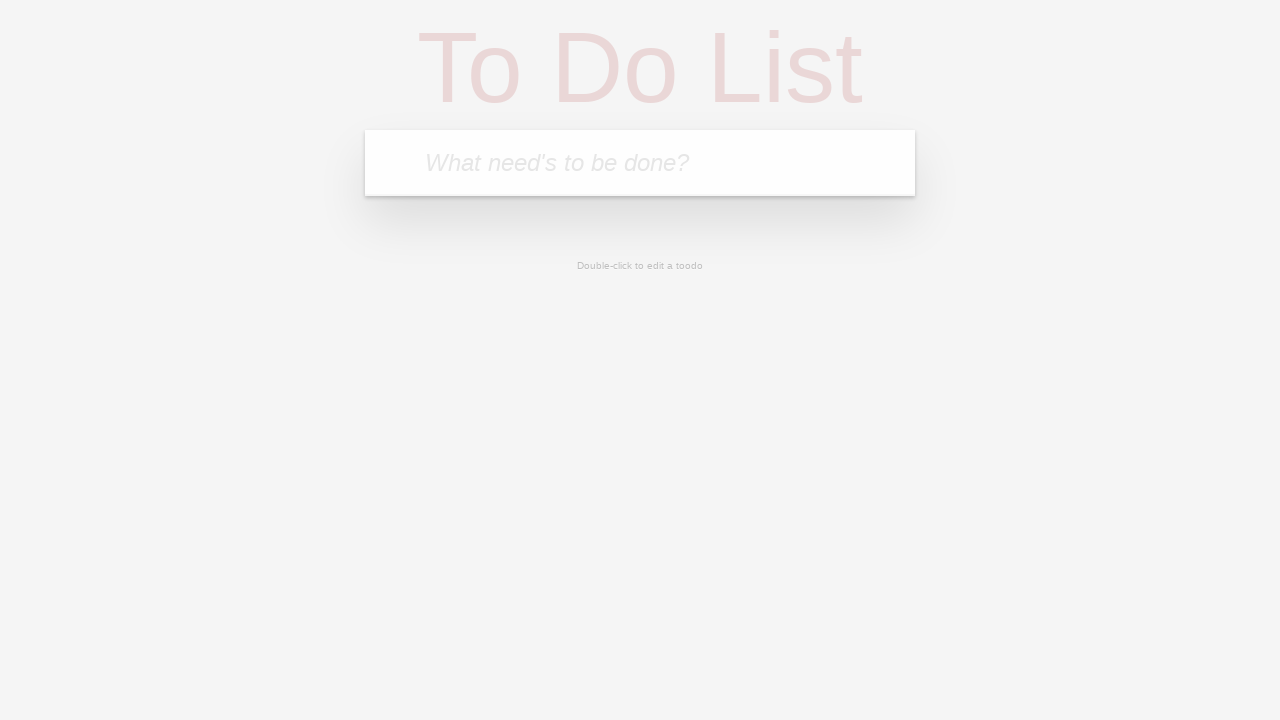

Filled input with task: 'Zrobić pranie' on .new-todo
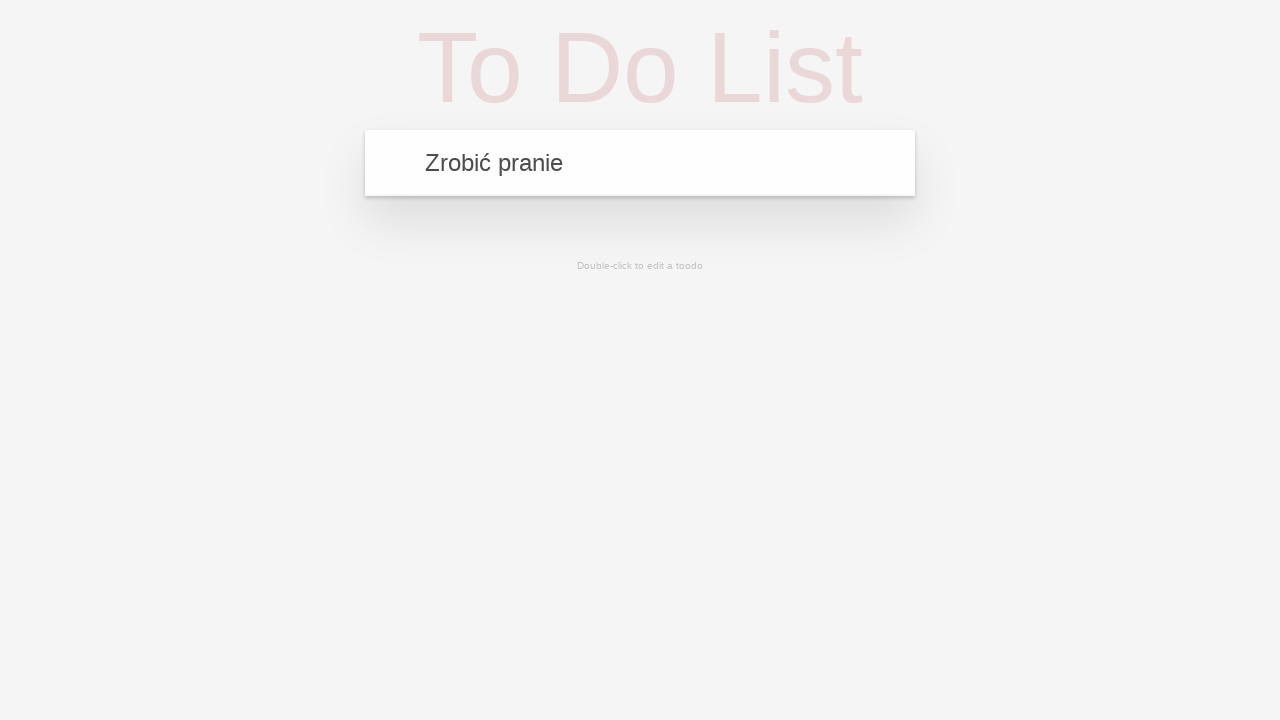

Pressed Enter to add task: 'Zrobić pranie' on .new-todo
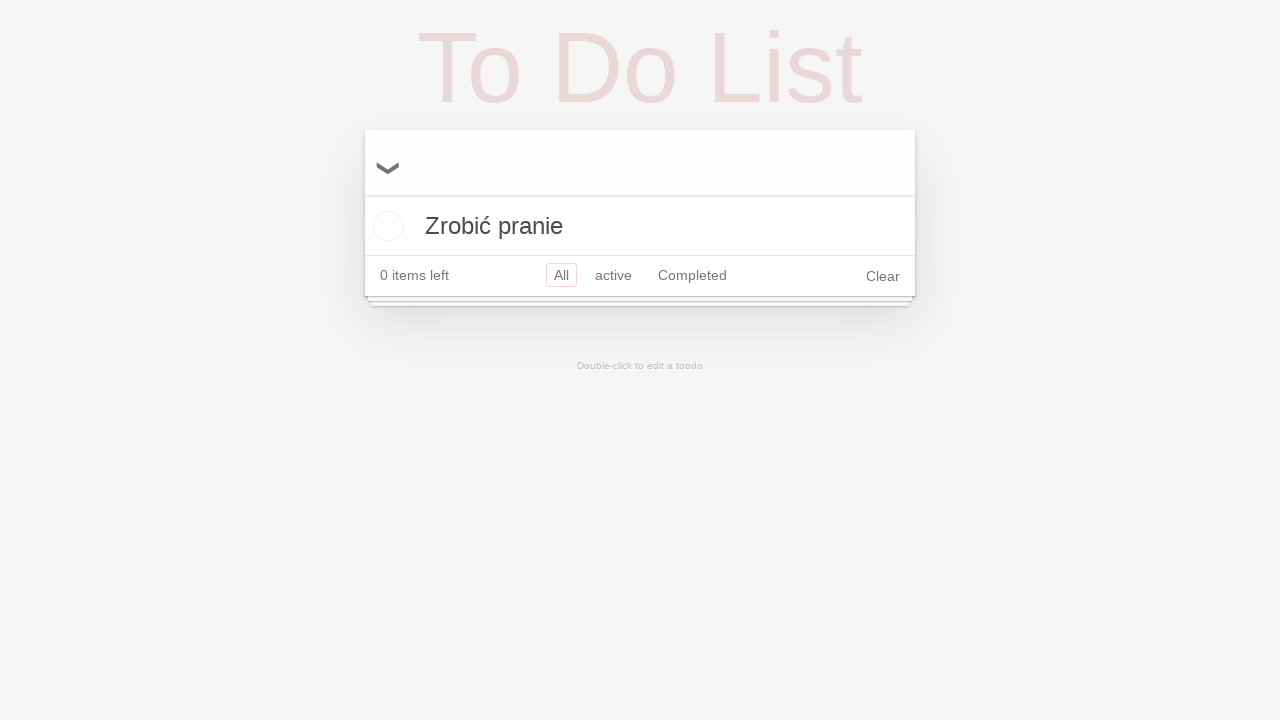

Waited 500ms before adding next task
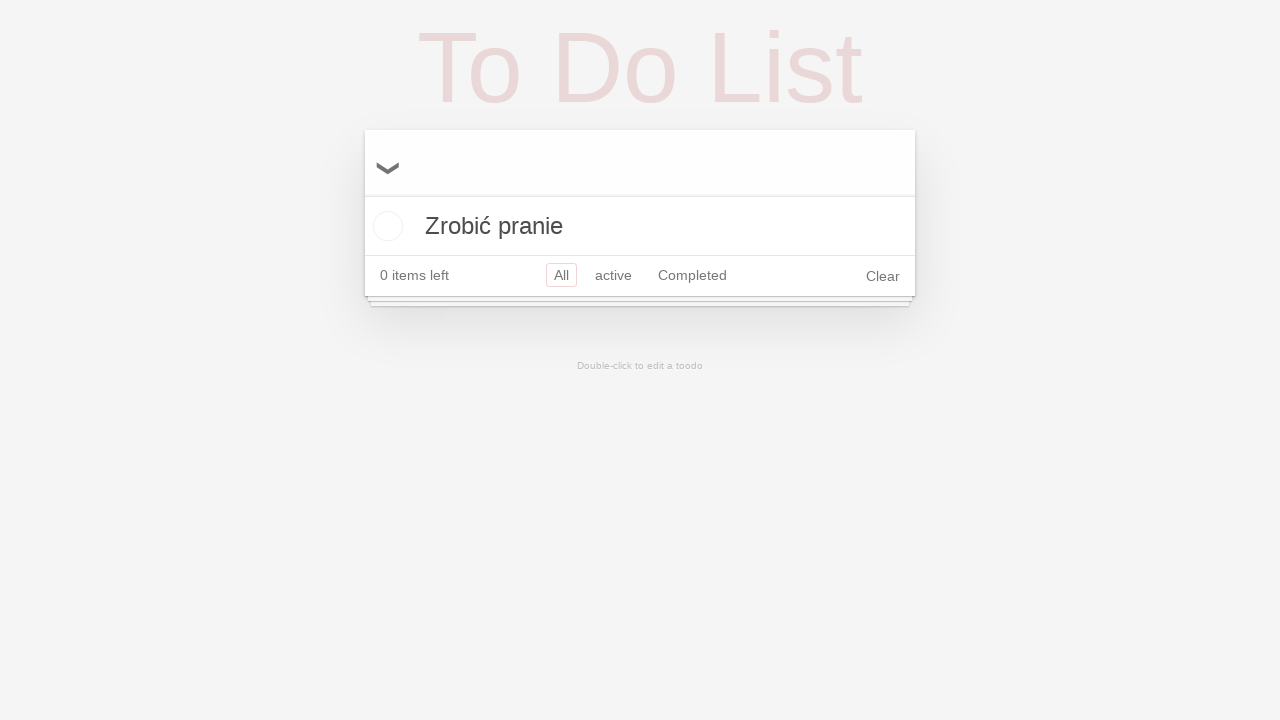

Filled input with task: 'Umyć okna' on .new-todo
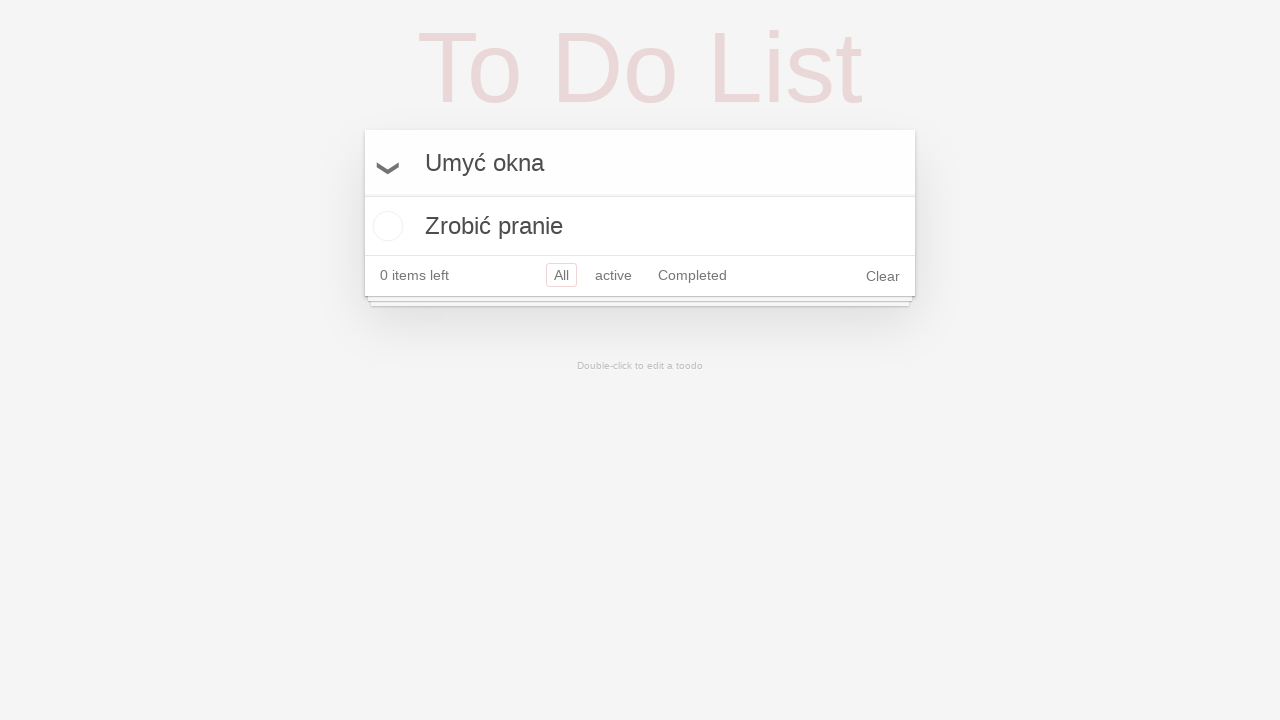

Pressed Enter to add task: 'Umyć okna' on .new-todo
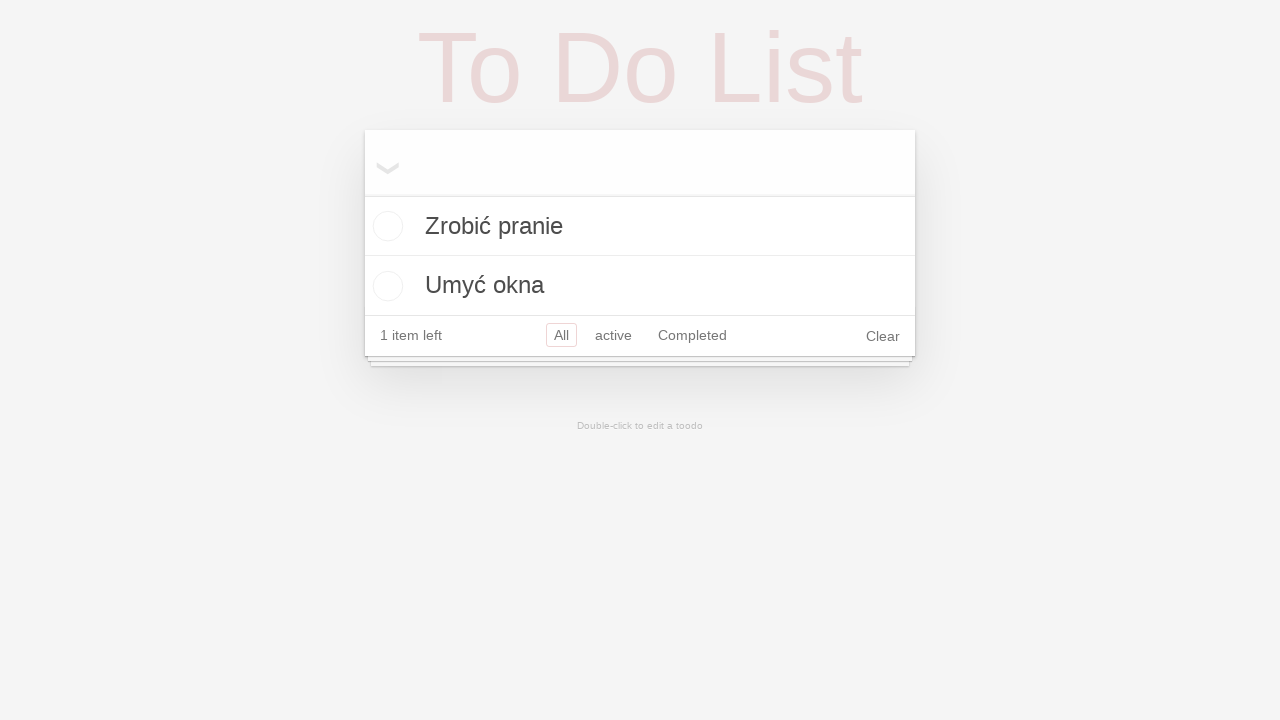

Waited 500ms before adding next task
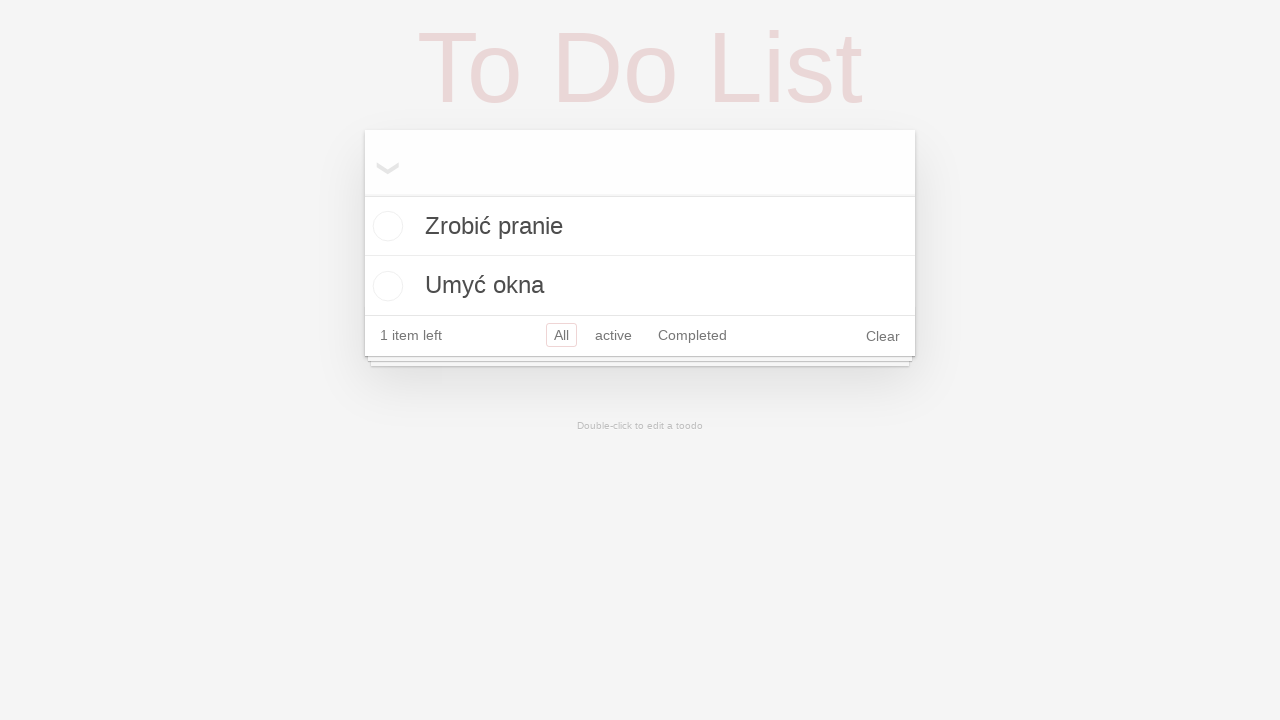

Filled input with task: 'Zetrzeć kurze' on .new-todo
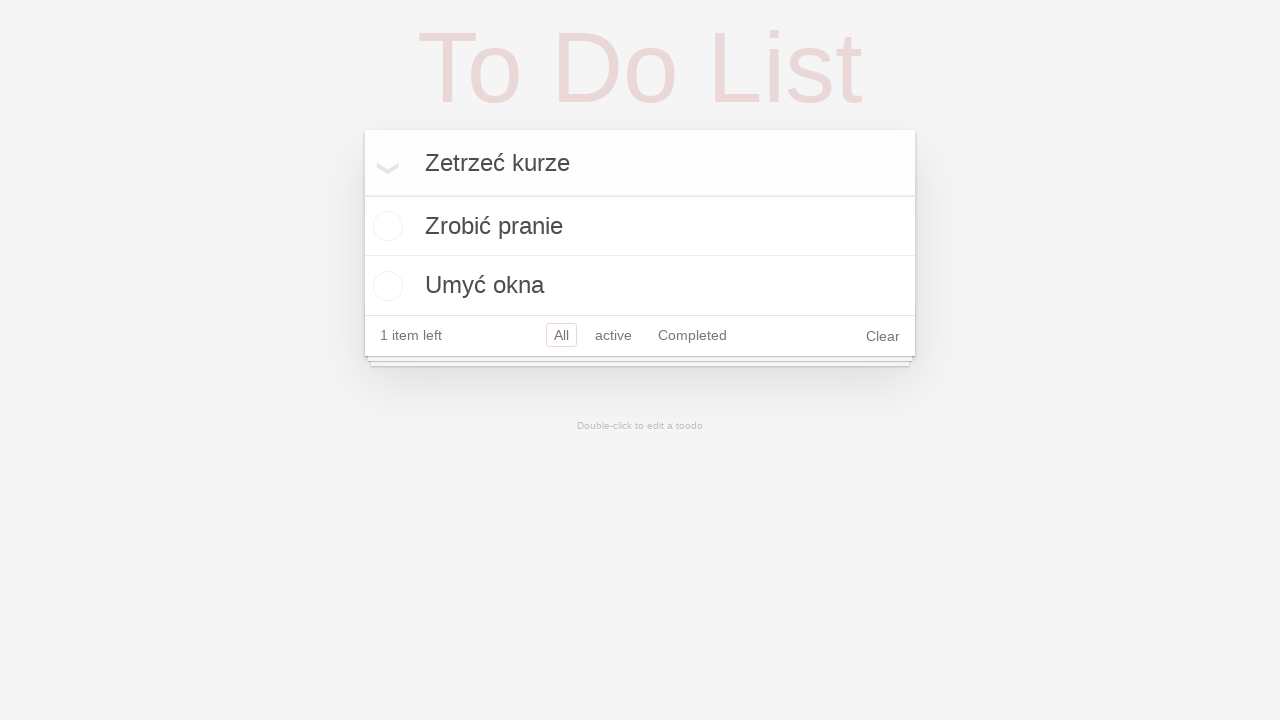

Pressed Enter to add task: 'Zetrzeć kurze' on .new-todo
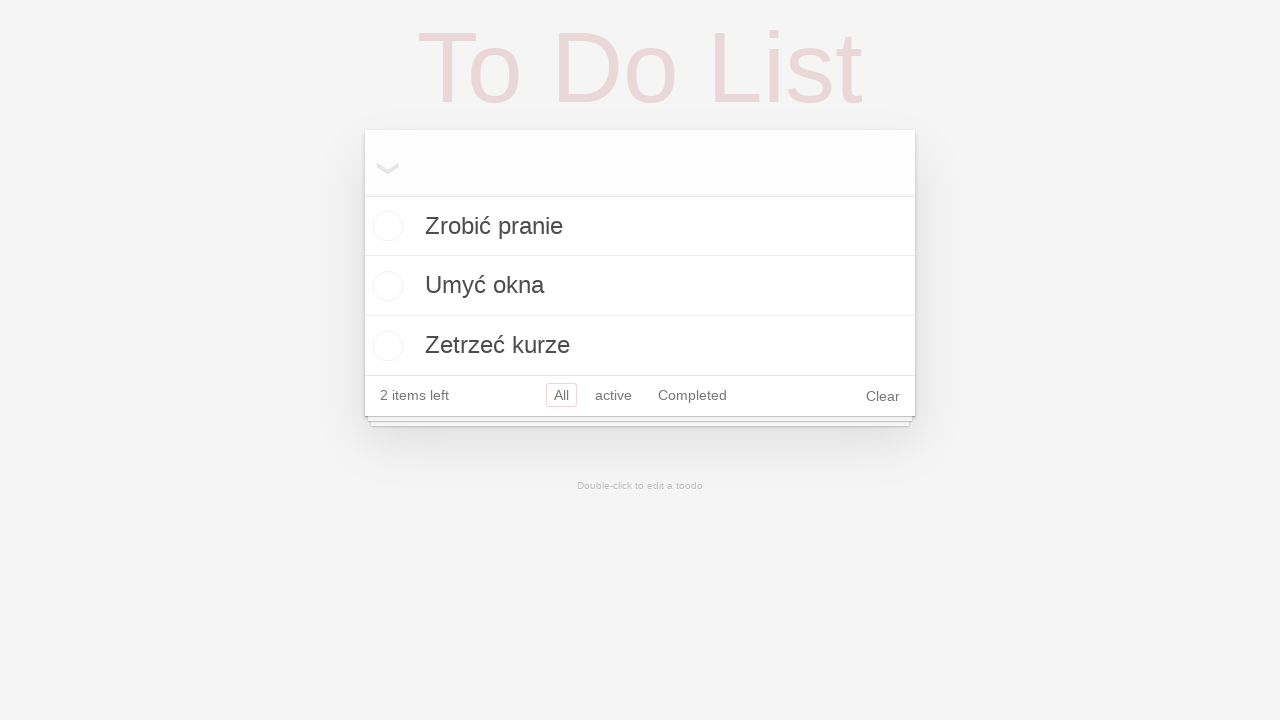

Waited 500ms before adding next task
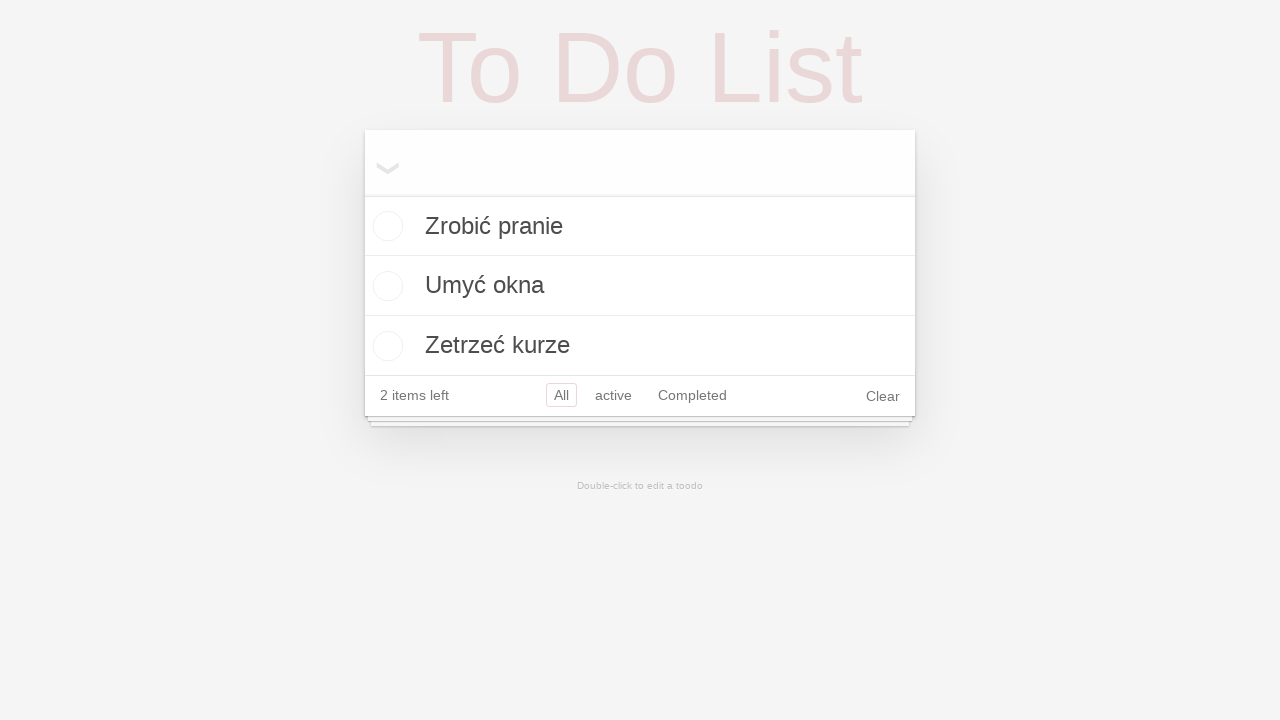

All three tasks appeared in the list
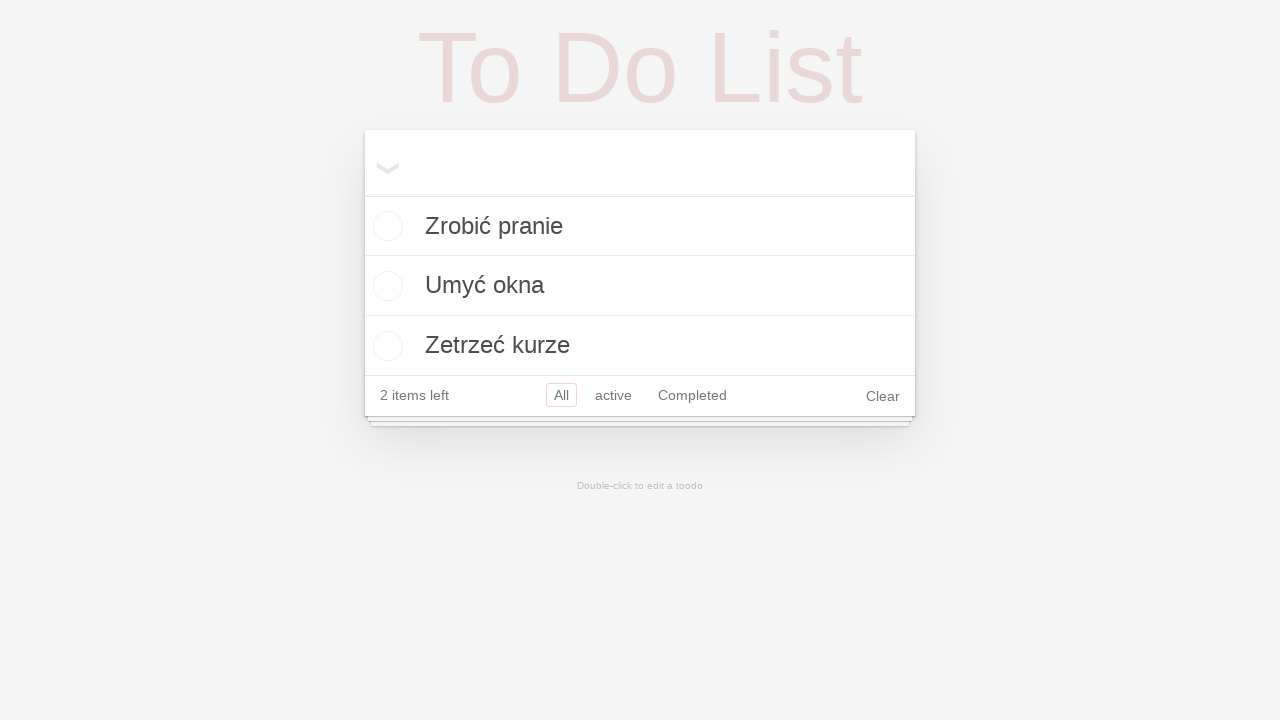

Clicked 'Mark all as complete' button at (382, 162) on label:has-text('Mark all as complete')
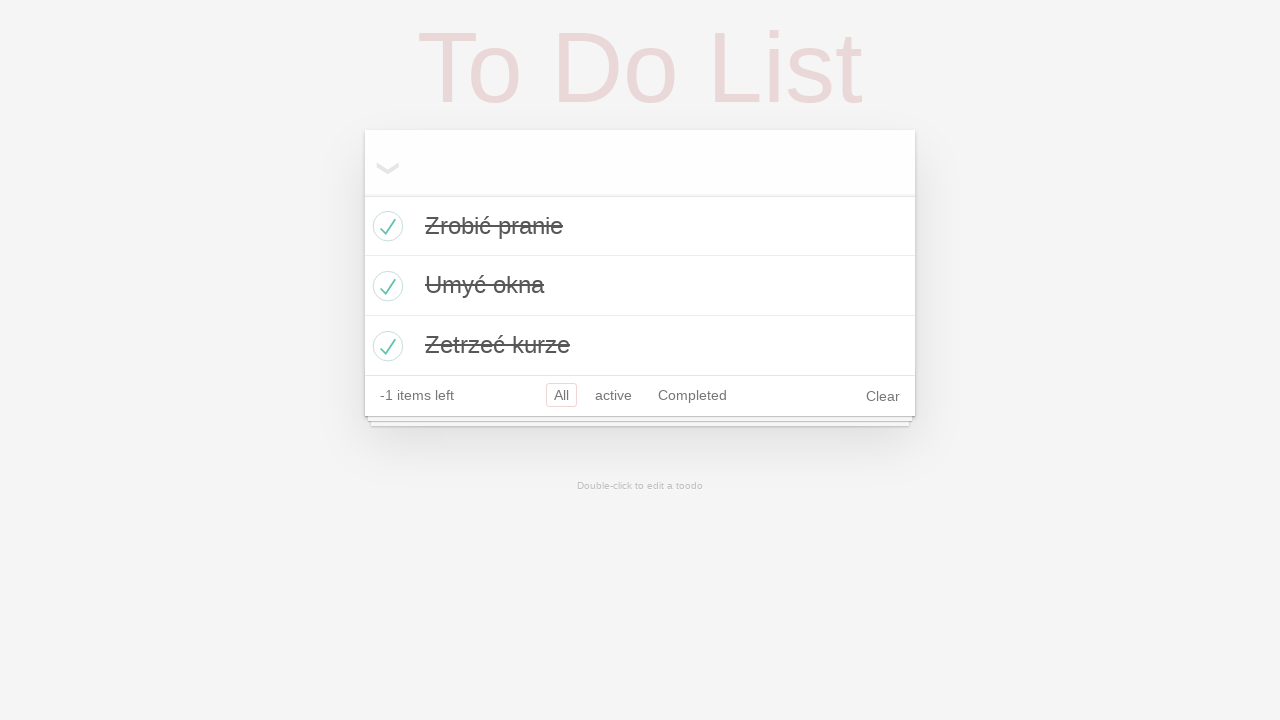

All tasks marked as completed
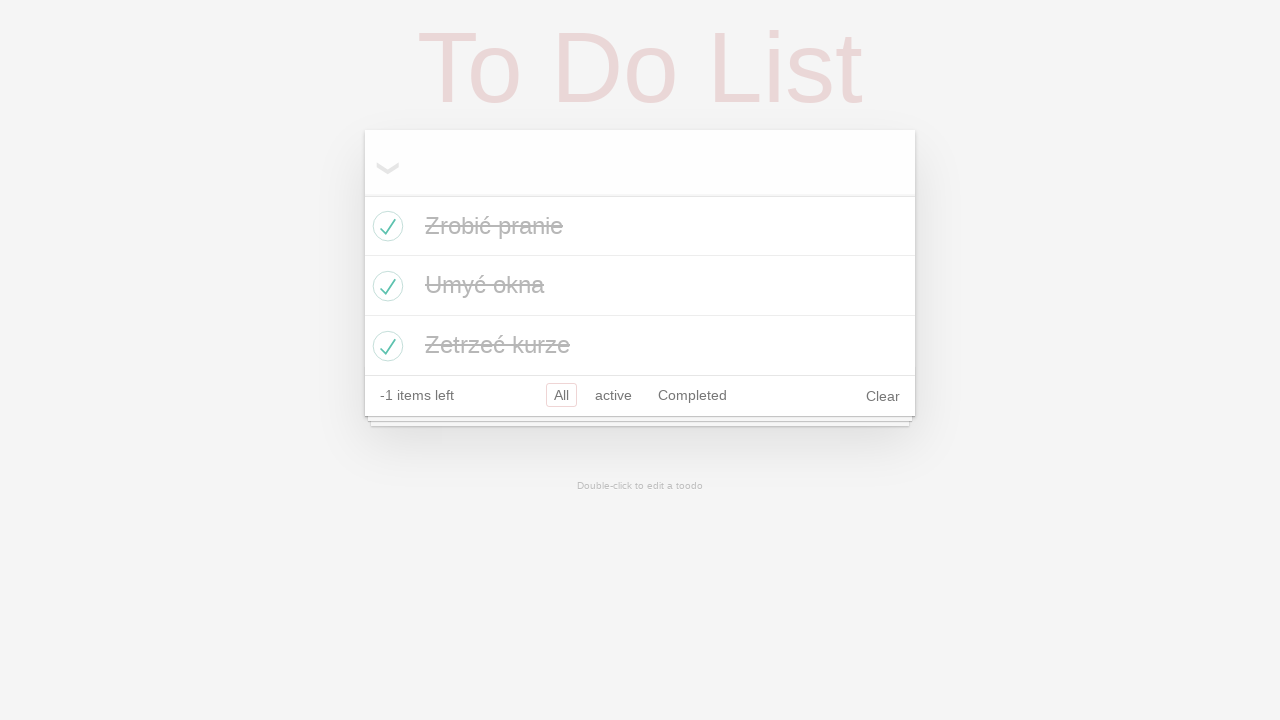

Clicked 'Completed' filter at (692, 395) on a:has-text('Completed')
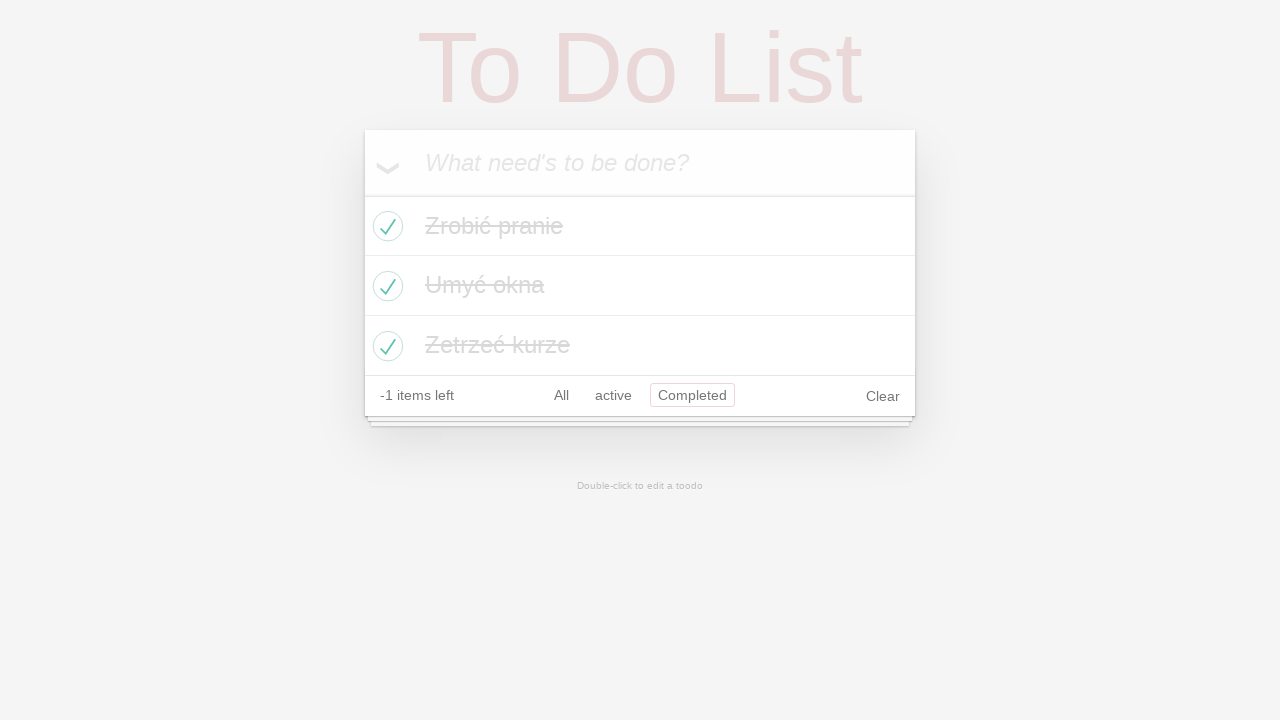

Waited for Completed view to load
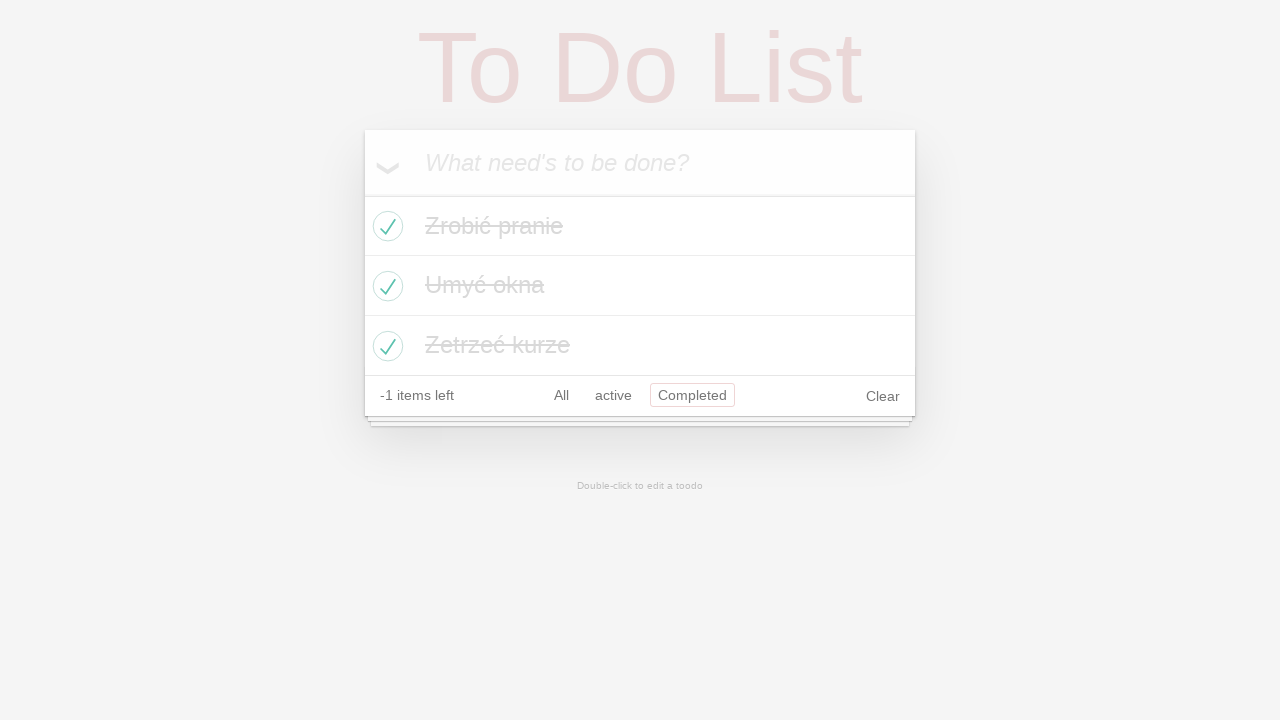

Clicked 'All' filter at (561, 395) on a:has-text('All')
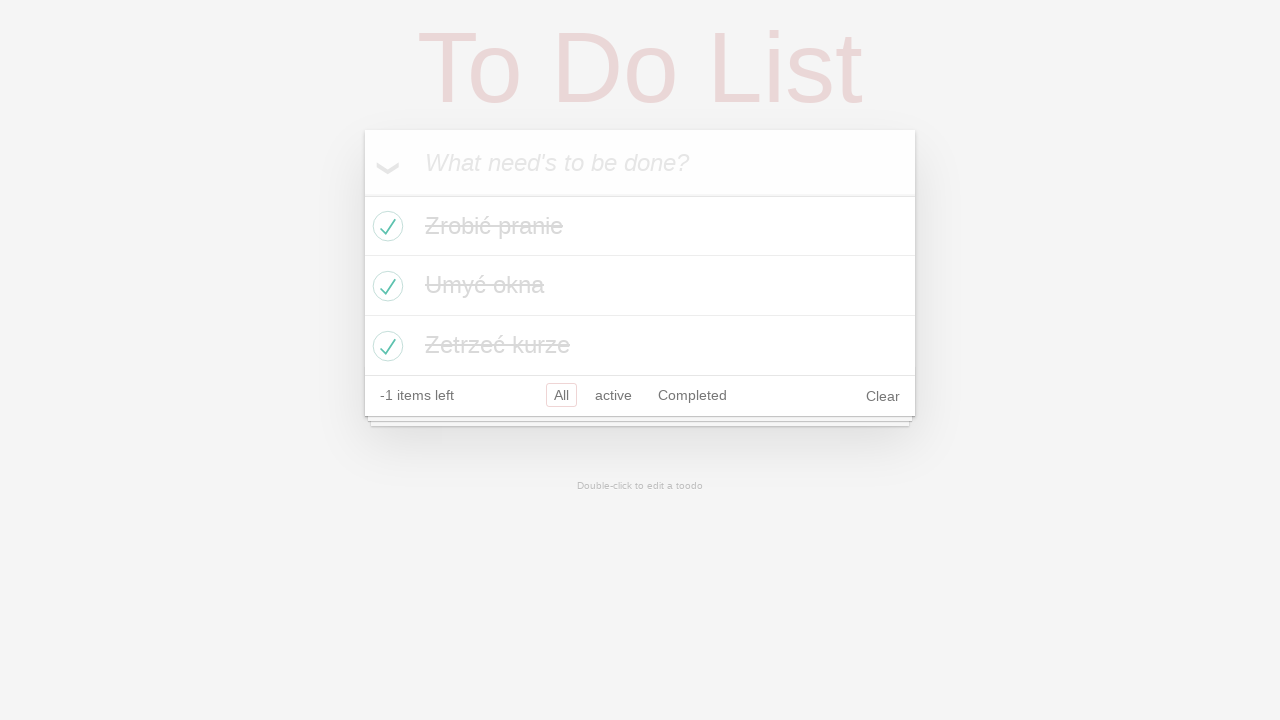

Waited for All view to load
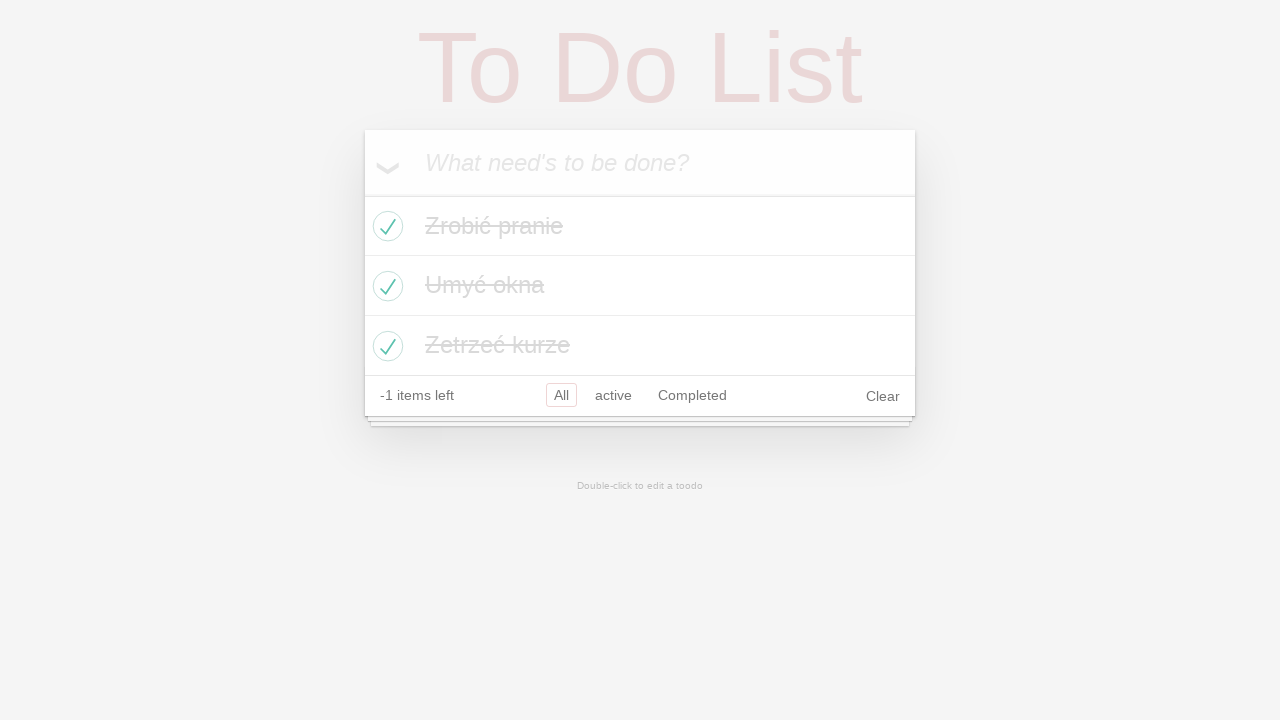

Clicked 'Mark all as complete' to toggle off at (382, 162) on label:has-text('Mark all as complete')
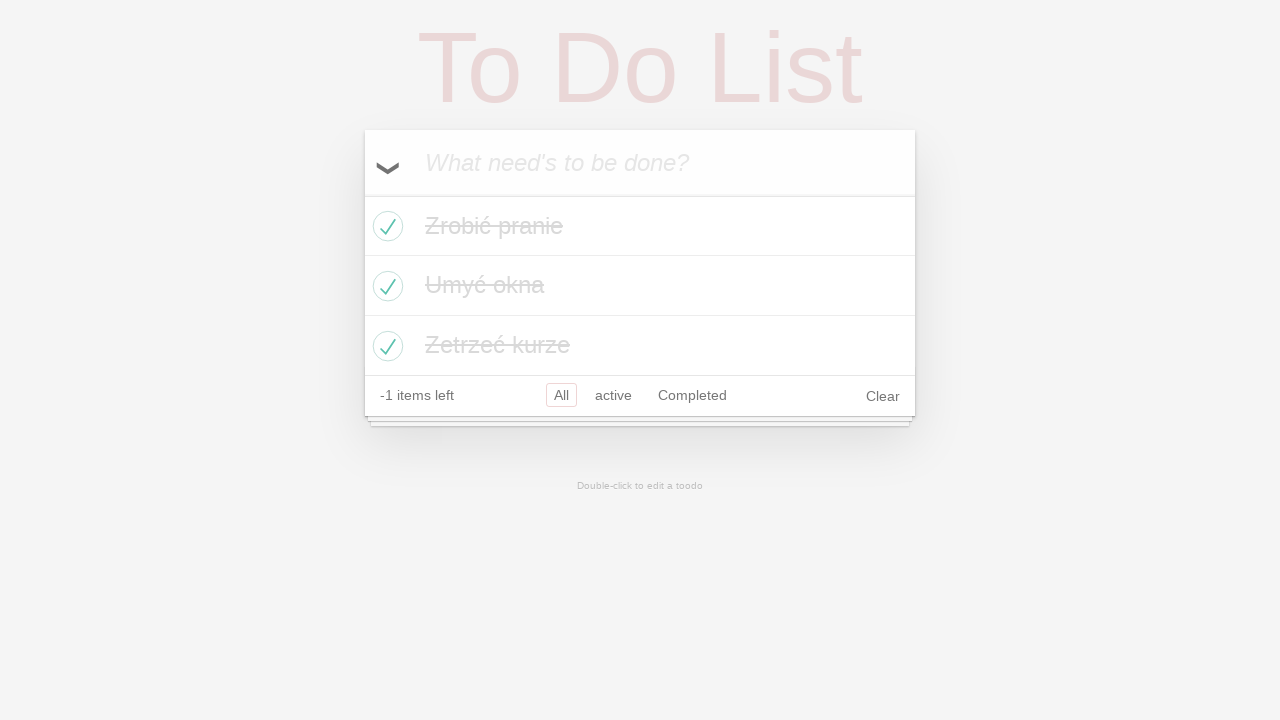

Waited 500ms after first toggle
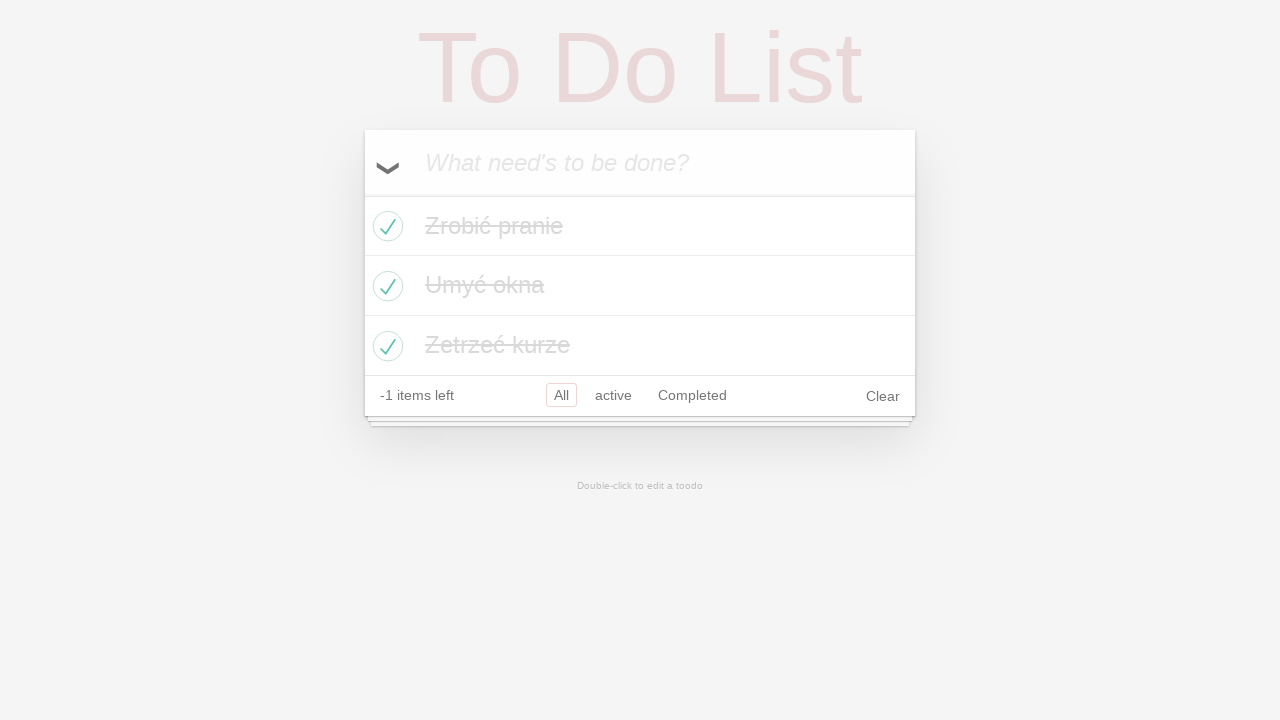

Clicked 'Mark all as complete' again to toggle back on at (382, 162) on label:has-text('Mark all as complete')
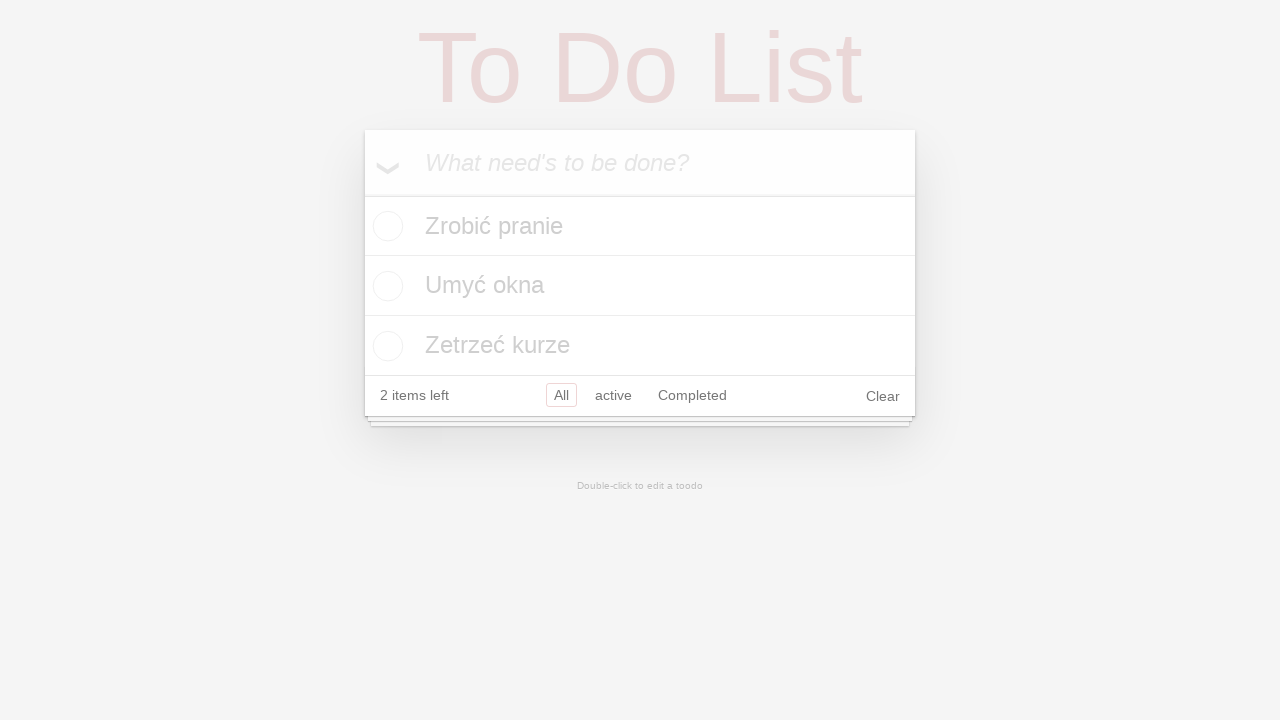

Waited 500ms after second toggle
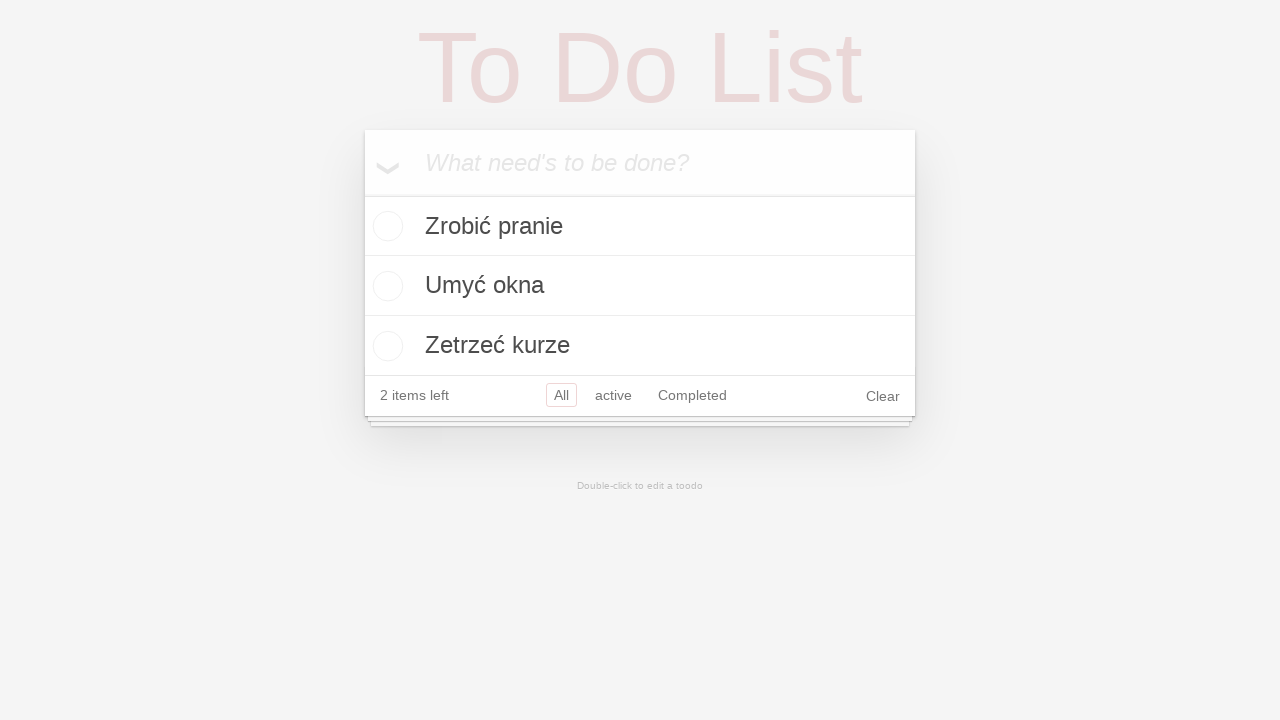

Clicked 'Completed' filter again to verify tasks at (692, 395) on a:has-text('Completed')
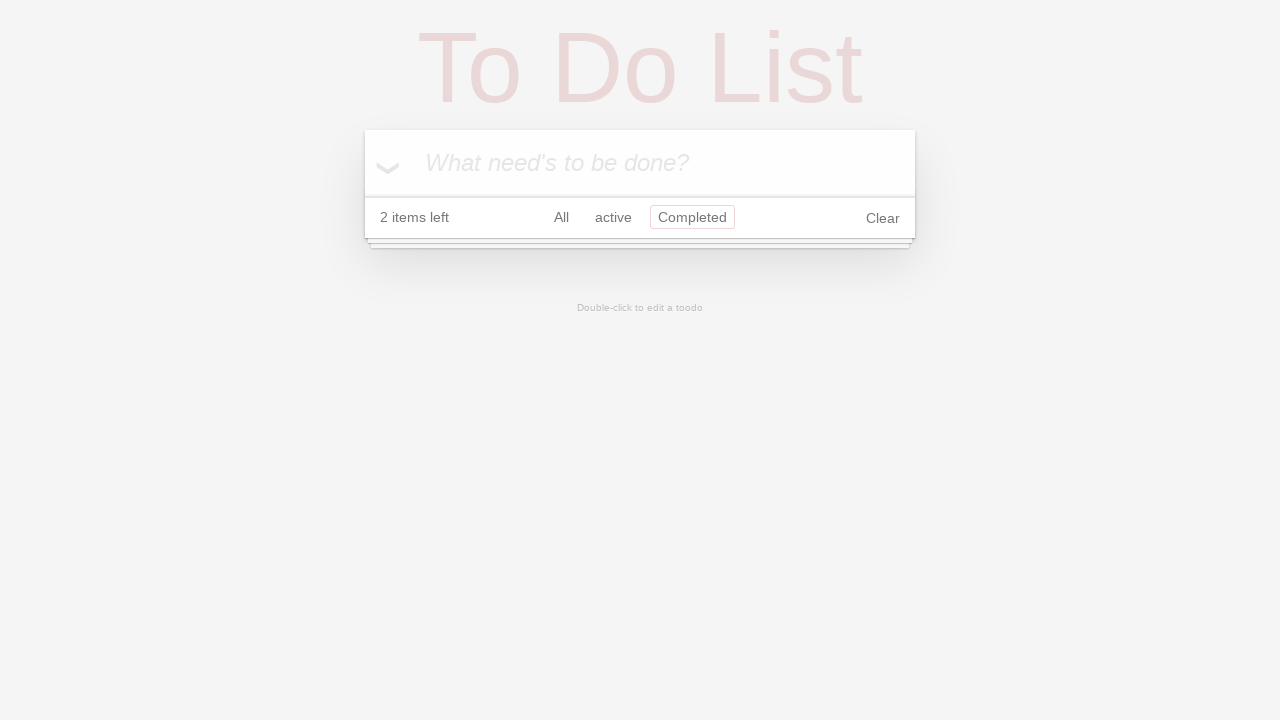

Waited to verify completed view is empty
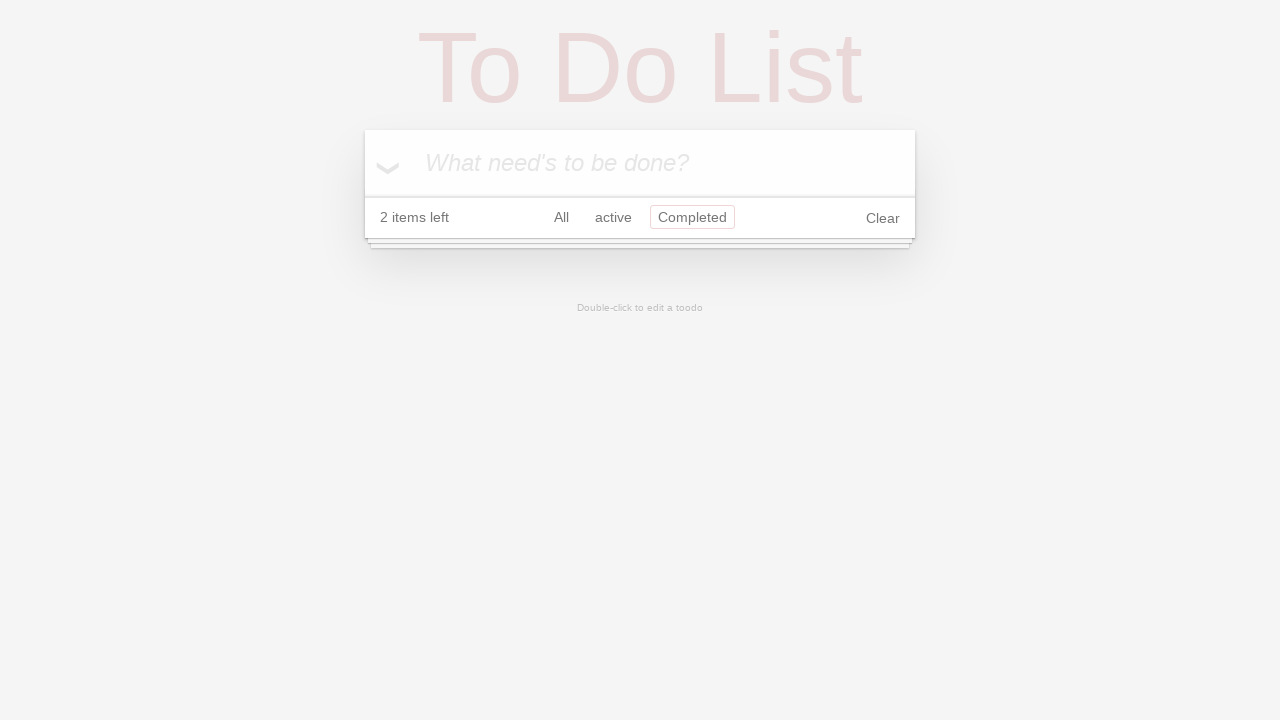

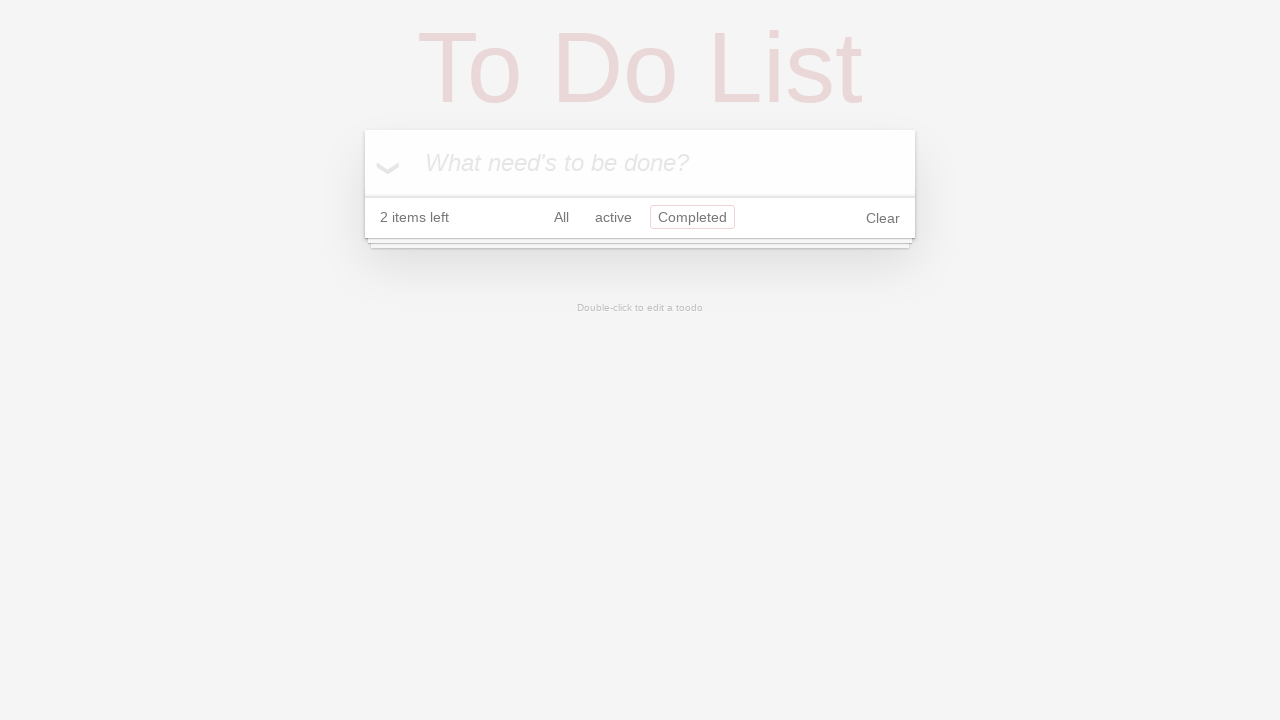